Tests auto-waiting by clicking a button that triggers an AJAX request, then clicking the success message element and verifying its text content.

Starting URL: http://uitestingplayground.com/ajax

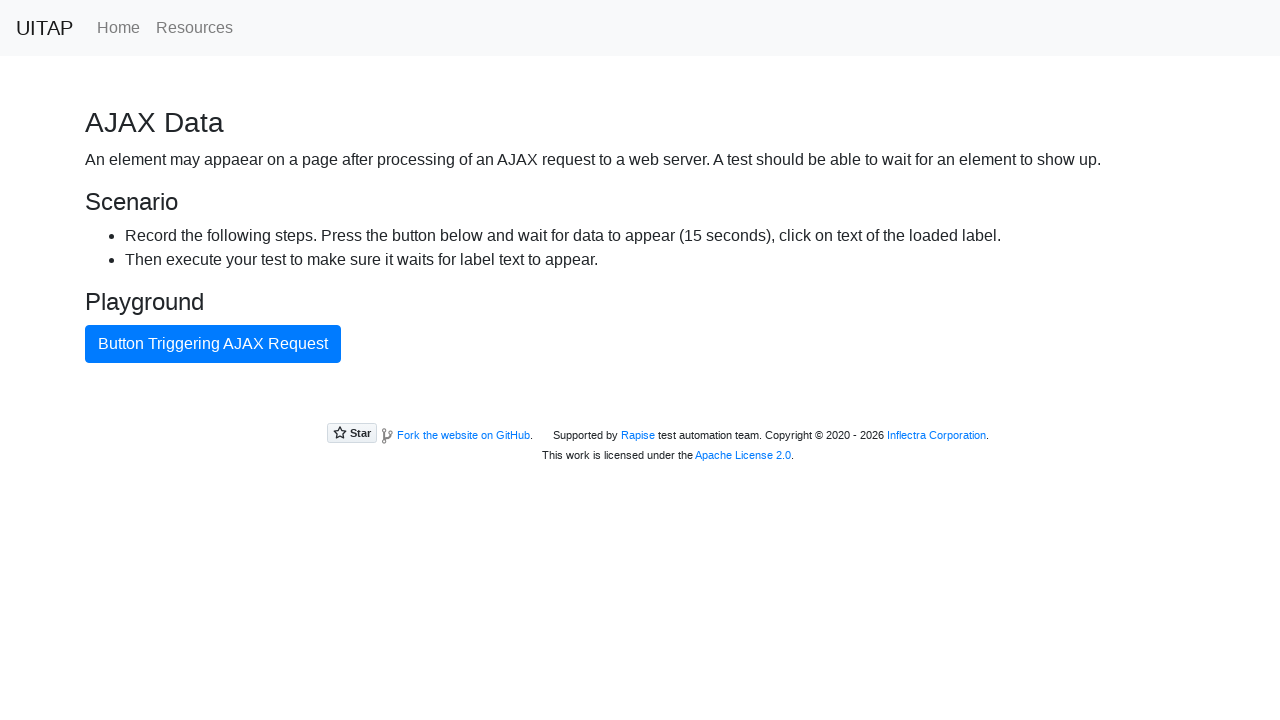

Clicked button to trigger AJAX request at (213, 344) on internal:text="Button Triggering AJAX Request"i
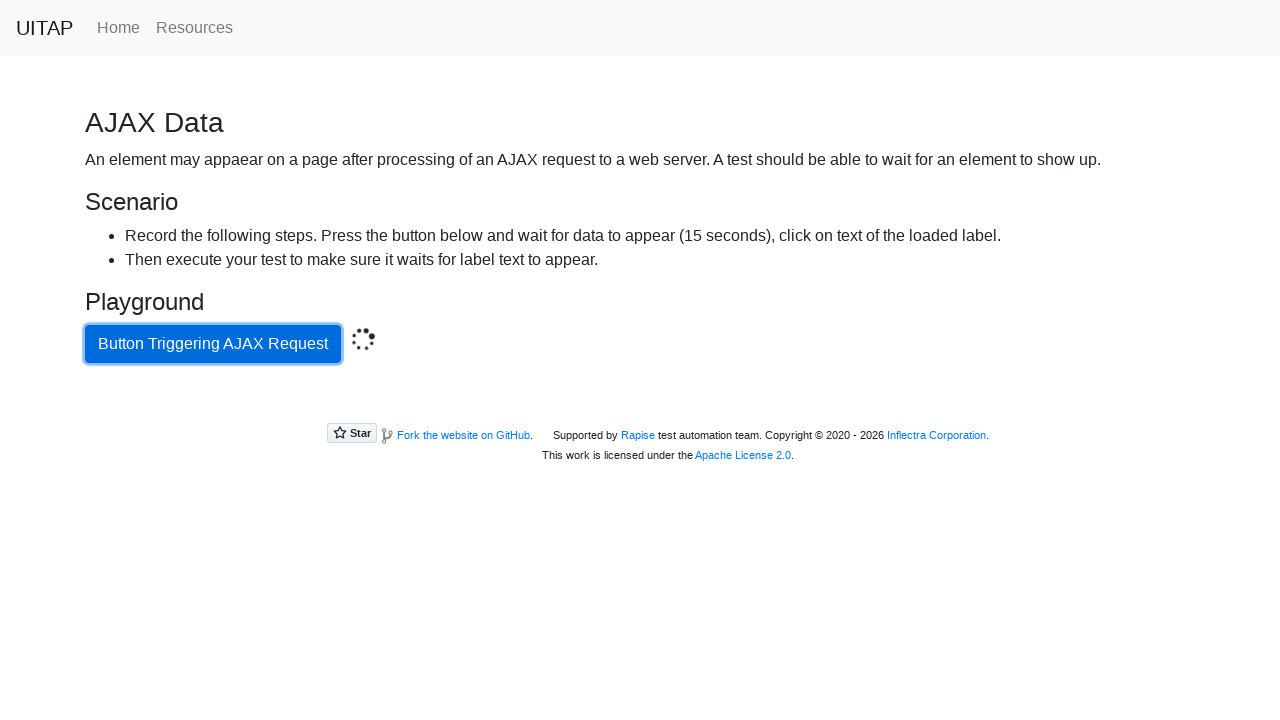

Located success message element with auto-wait
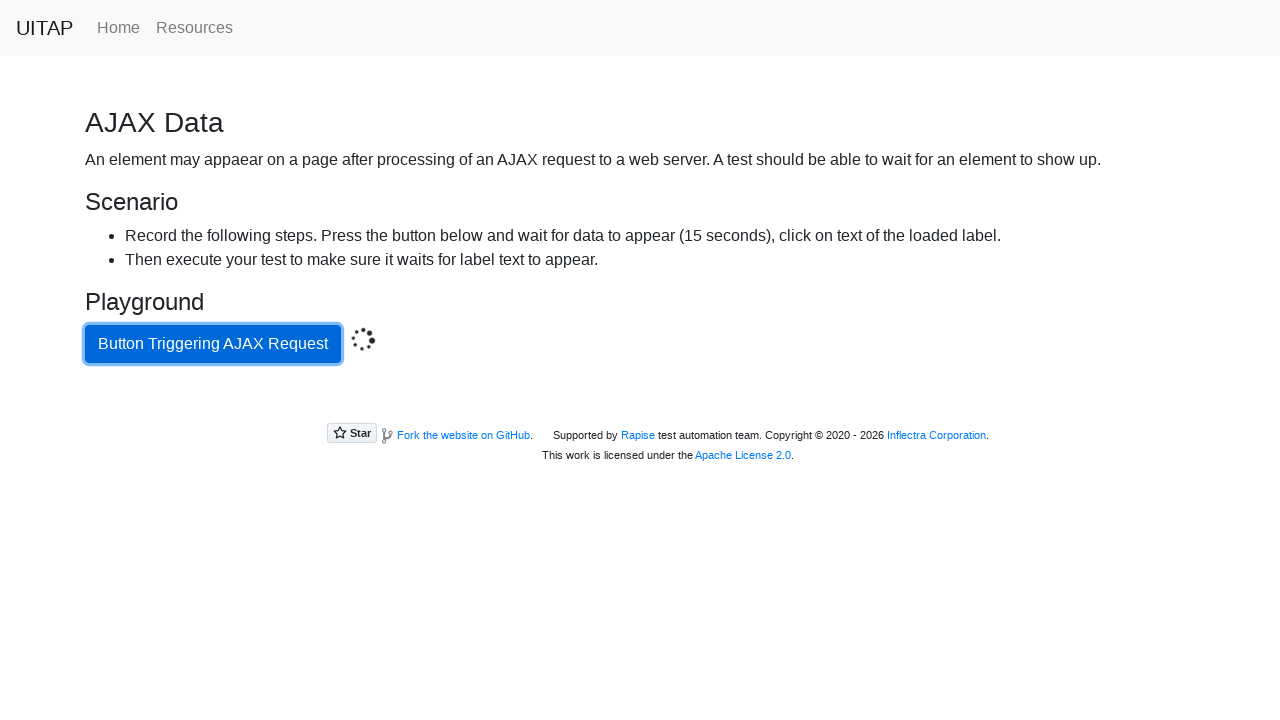

Clicked success message element at (640, 405) on .bg-success
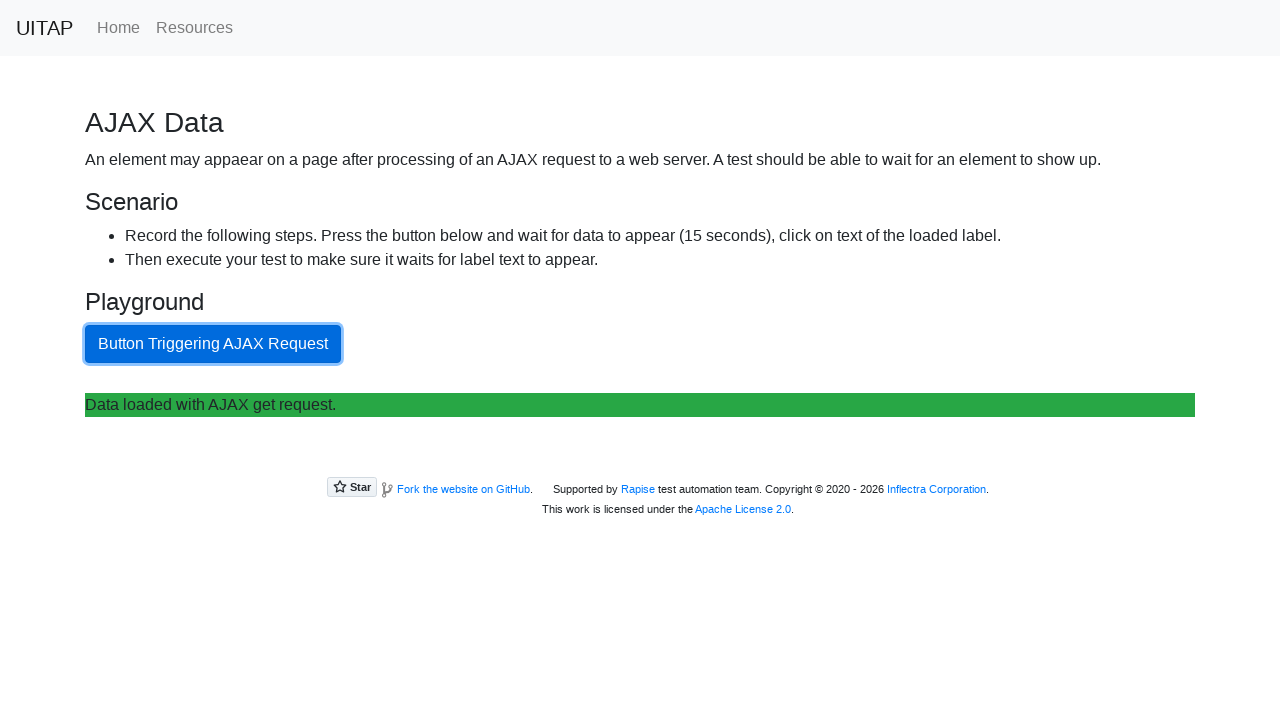

Retrieved success message text content
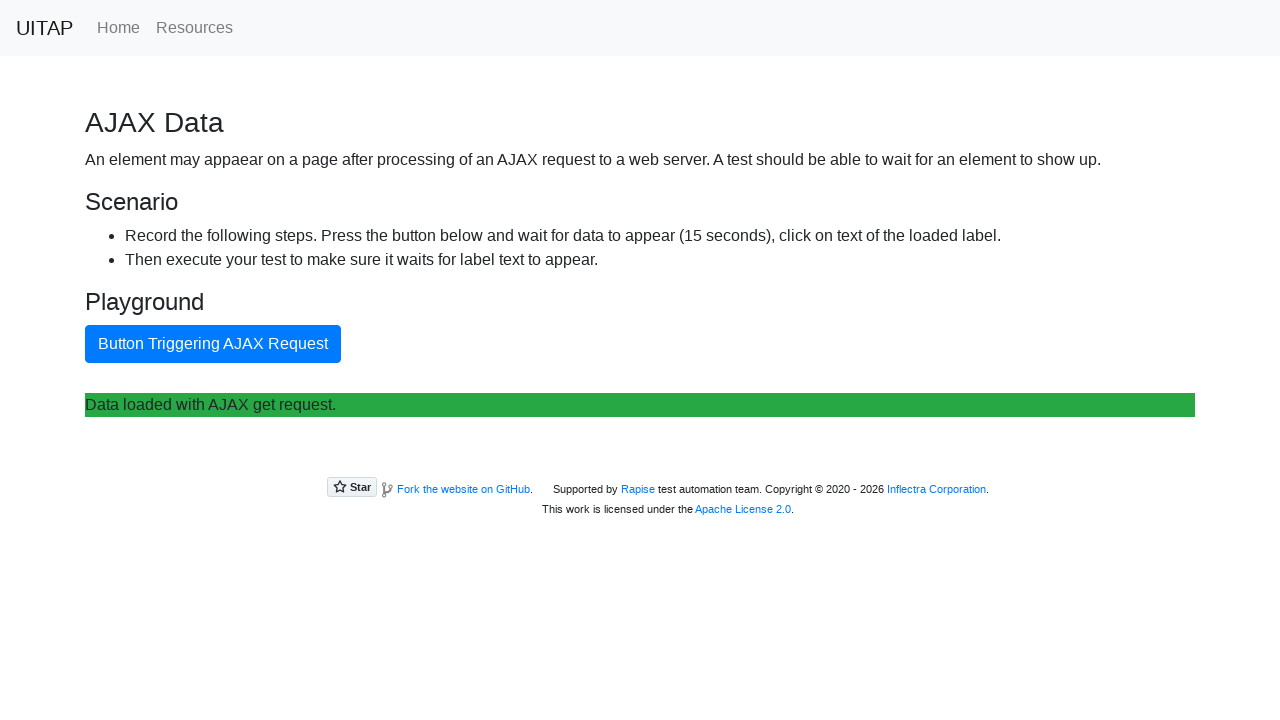

Verified success message text matches expected value
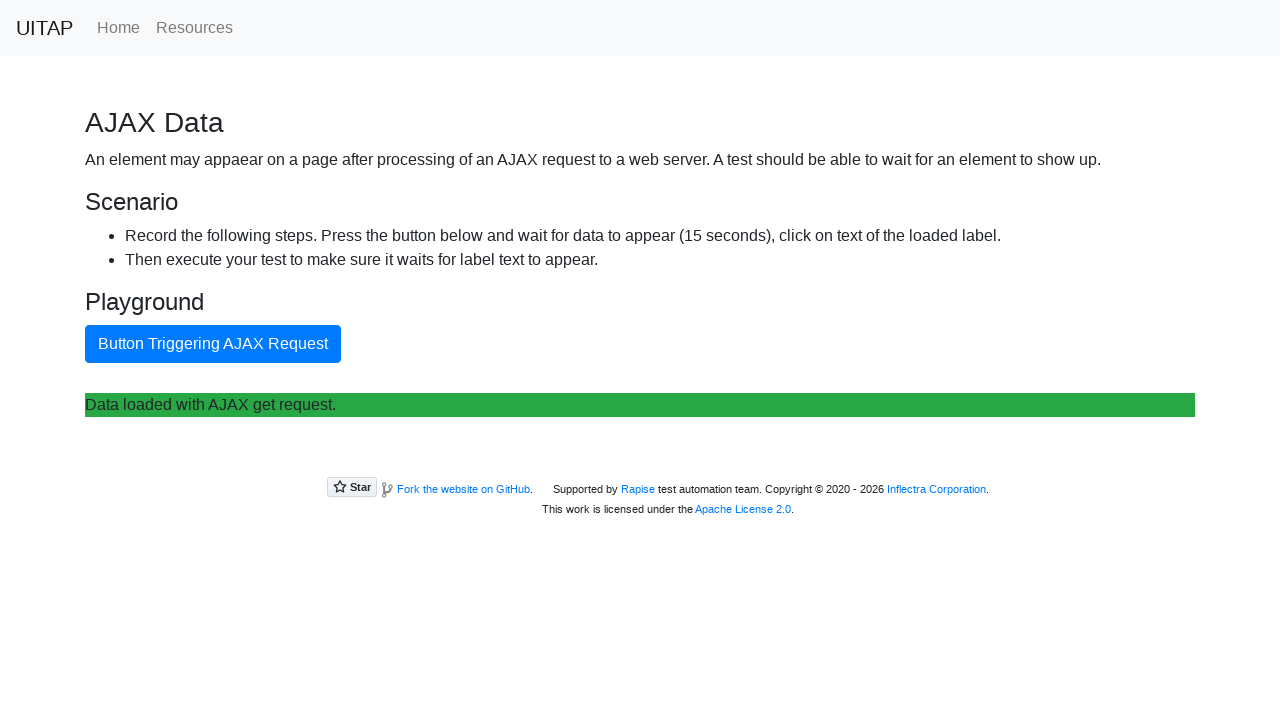

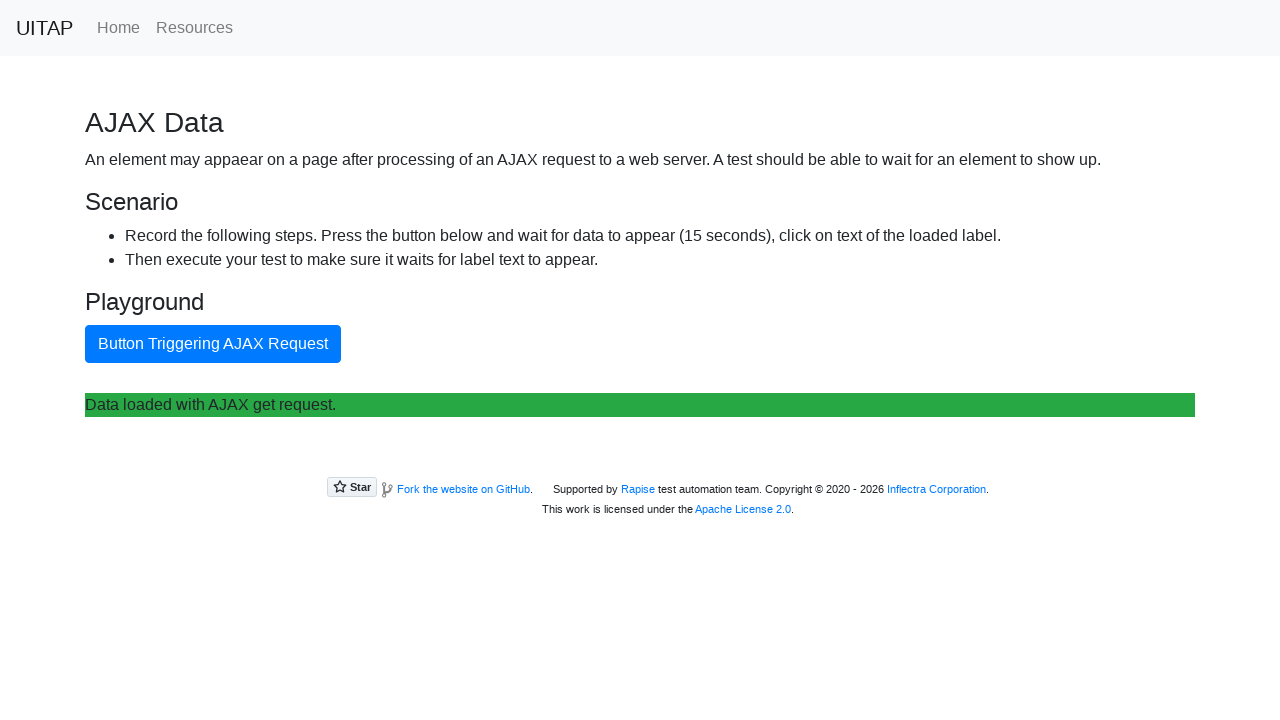